Tests checkbox functionality by clicking to uncheck the second checkbox, then clicking both checkboxes to check them

Starting URL: https://the-internet.herokuapp.com/checkboxes

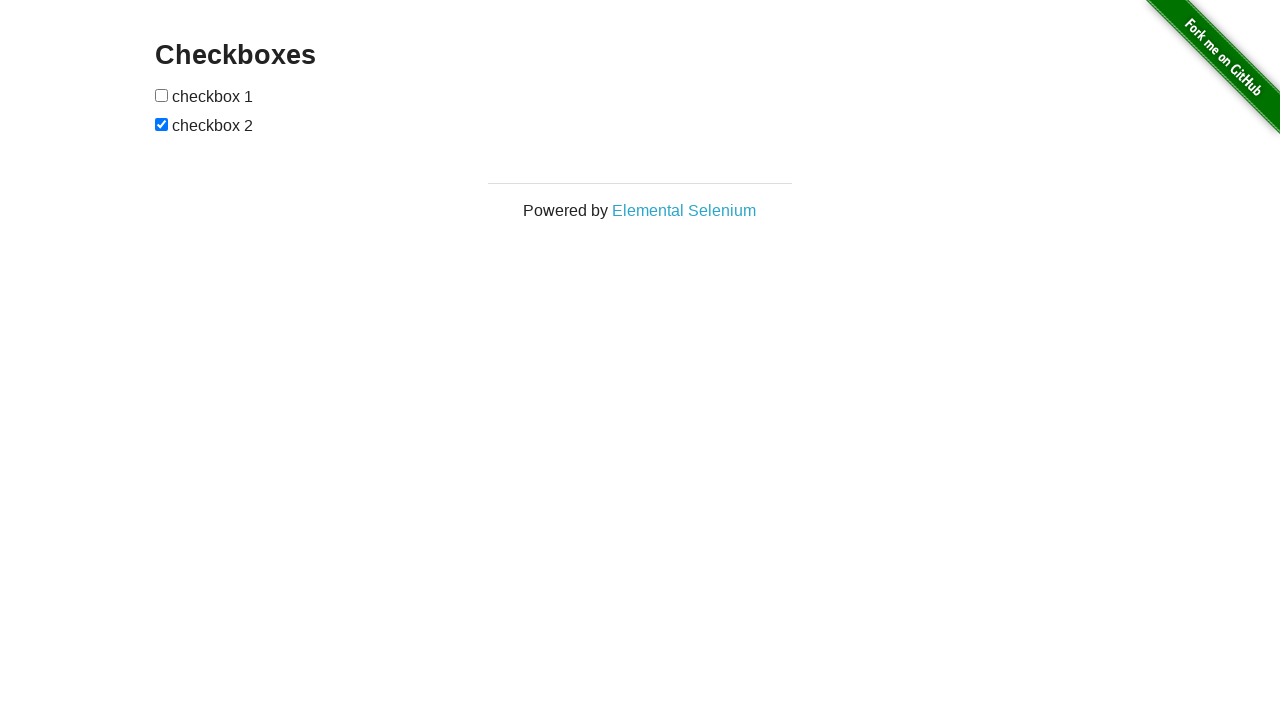

Navigated to checkboxes page
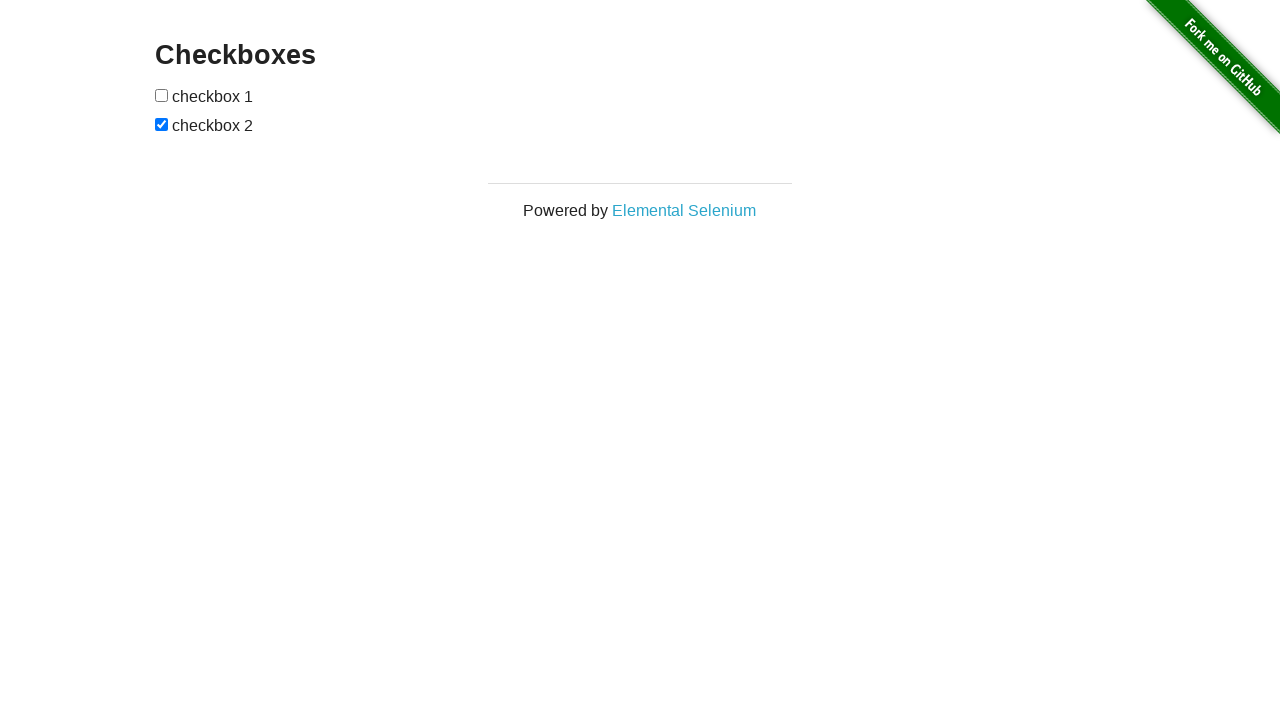

Clicked second checkbox to uncheck it at (162, 124) on xpath=//input[@type='checkbox'][2]
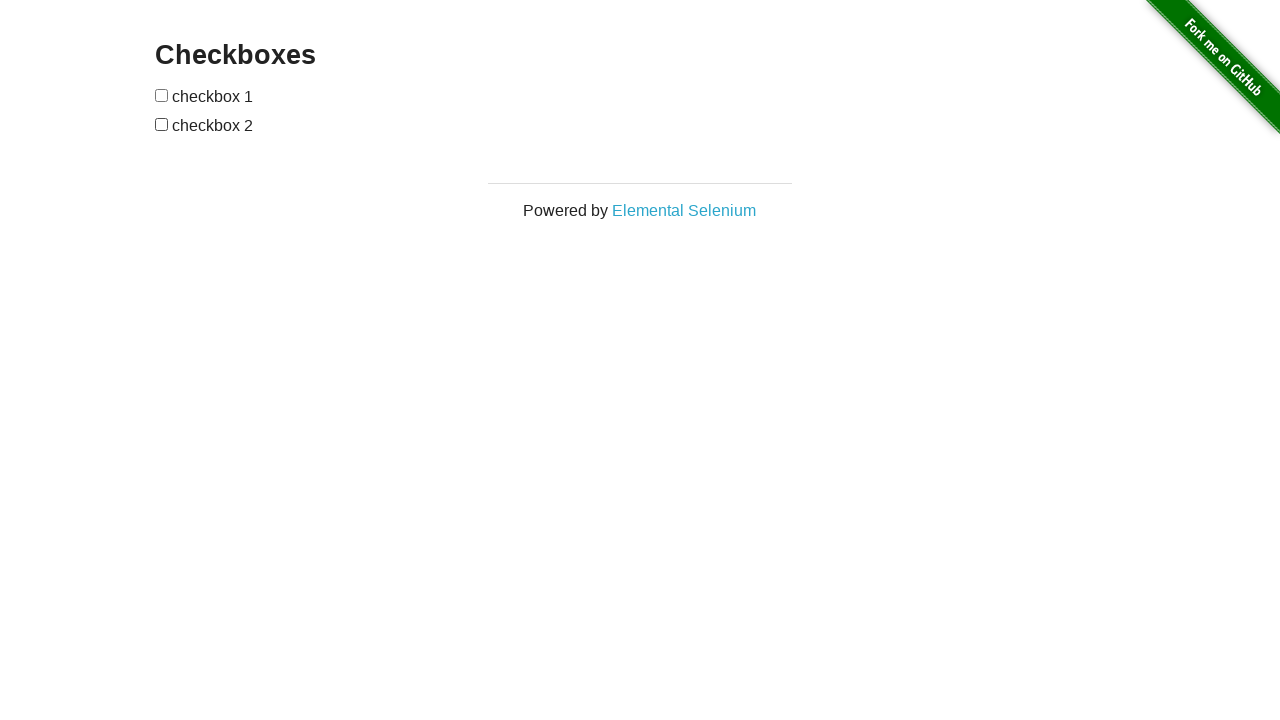

Clicked first checkbox to check it at (162, 95) on xpath=//input[@type='checkbox'][1]
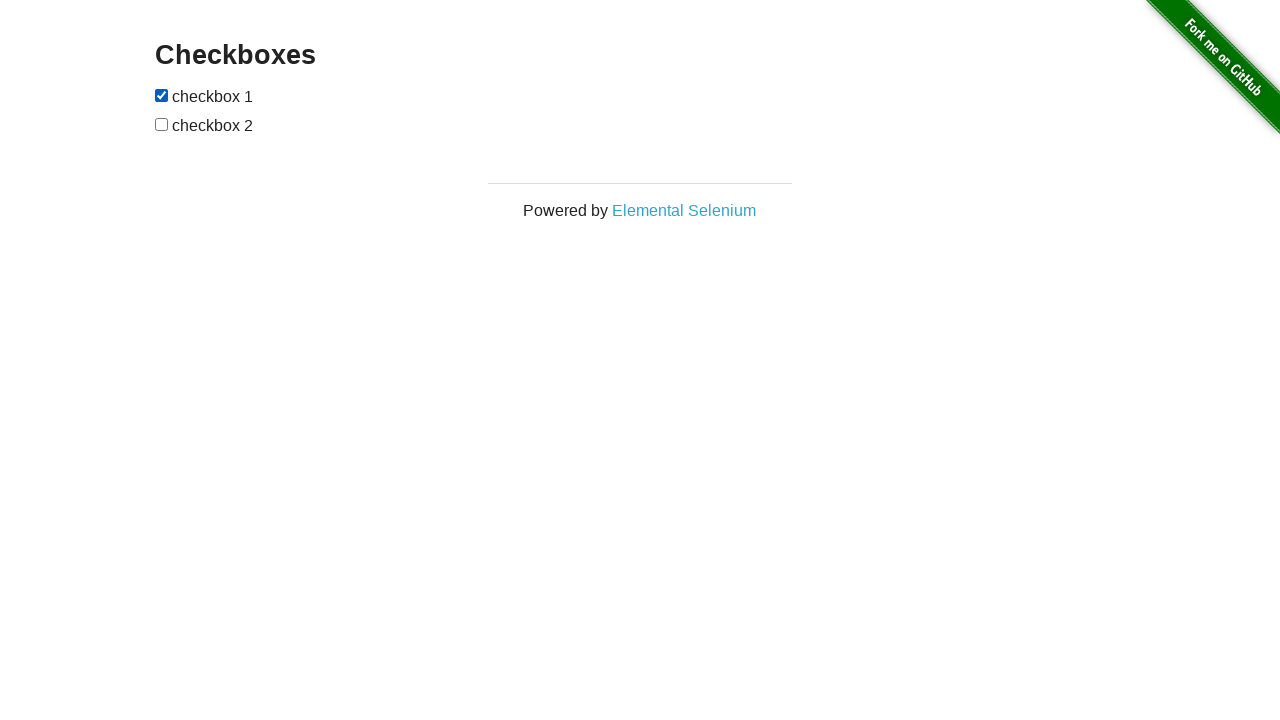

Clicked second checkbox to check it again at (162, 124) on xpath=//input[@type='checkbox'][2]
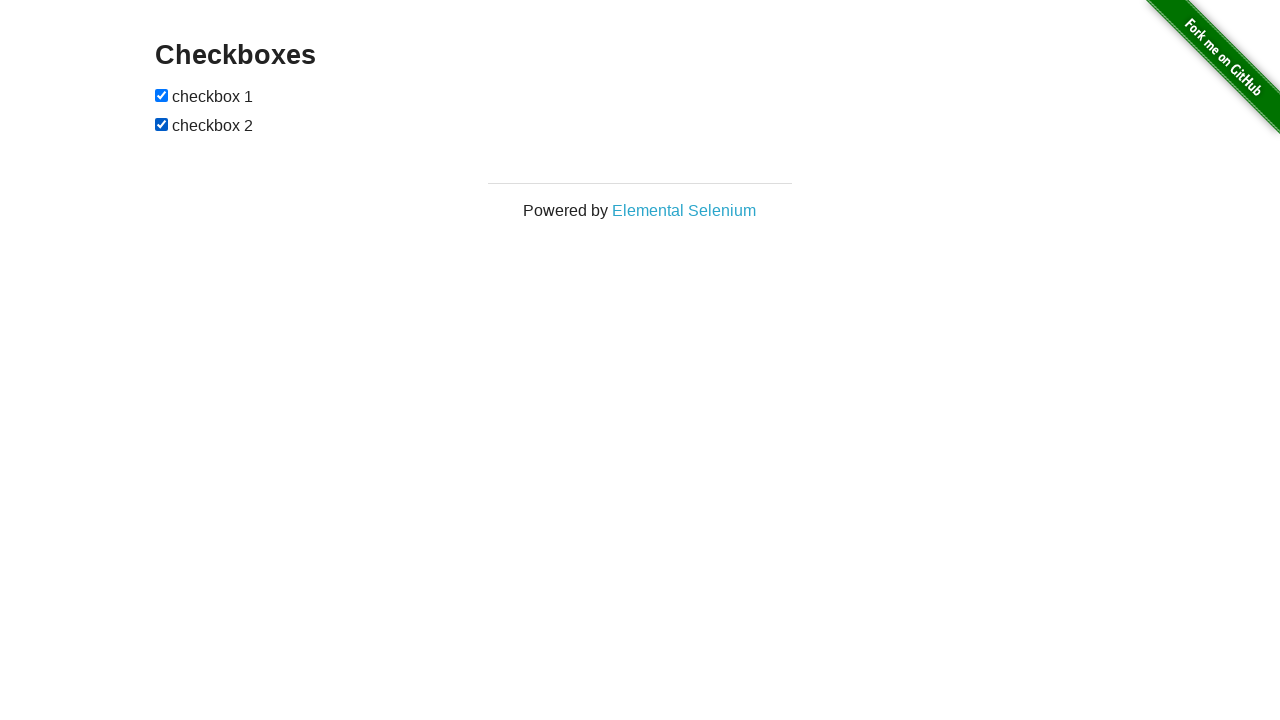

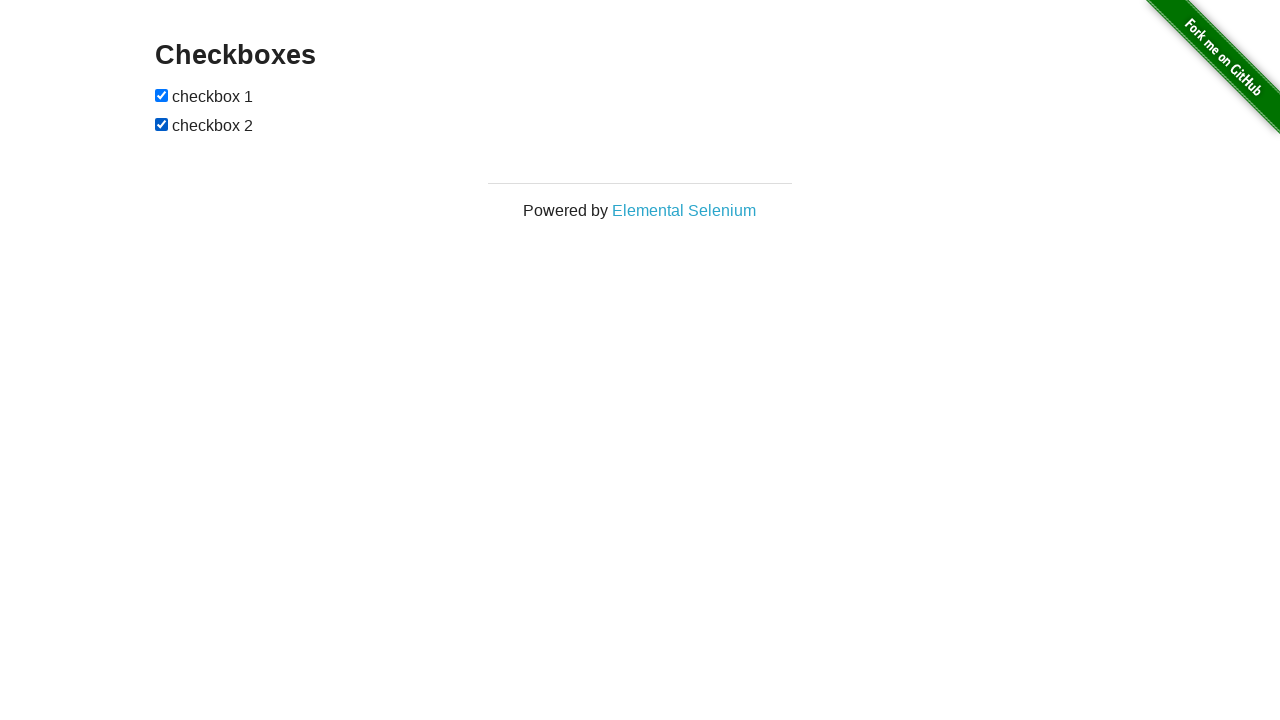